Tests the Python.org website search functionality by entering "pycon" in the search box and submitting the search form using the Enter key.

Starting URL: http://www.python.org

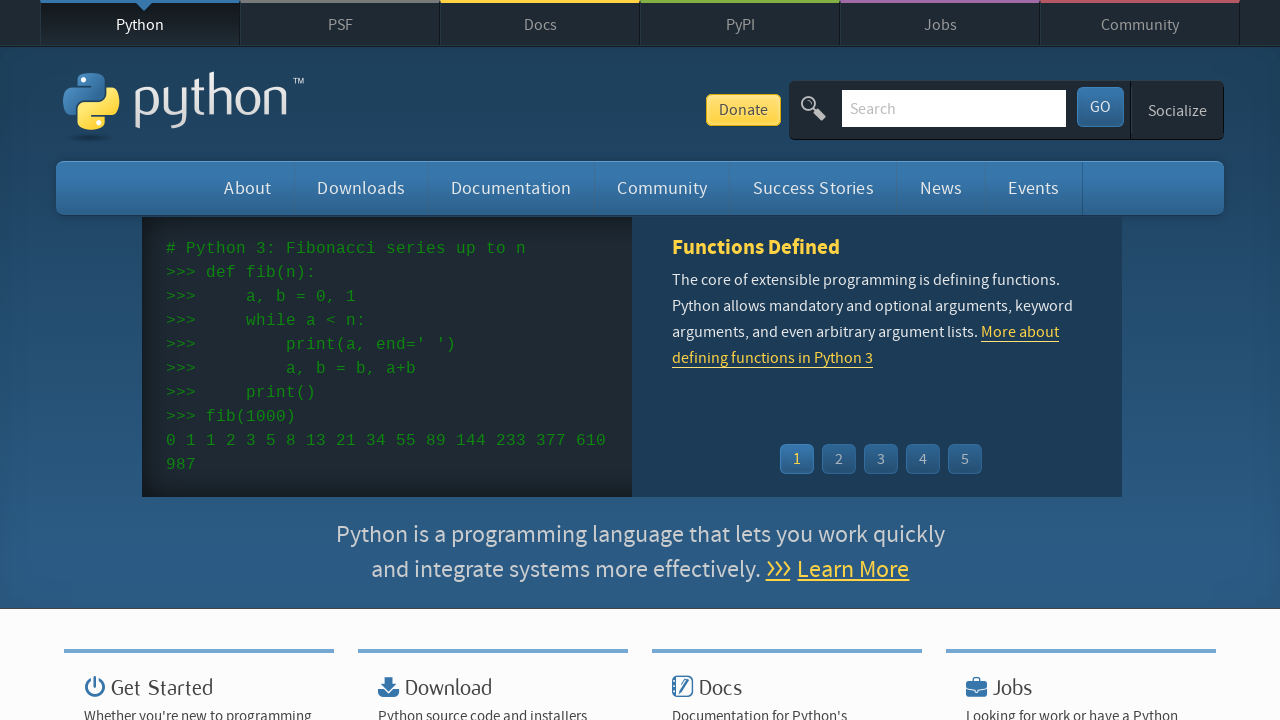

Cleared the search box on Python.org on input[name='q']
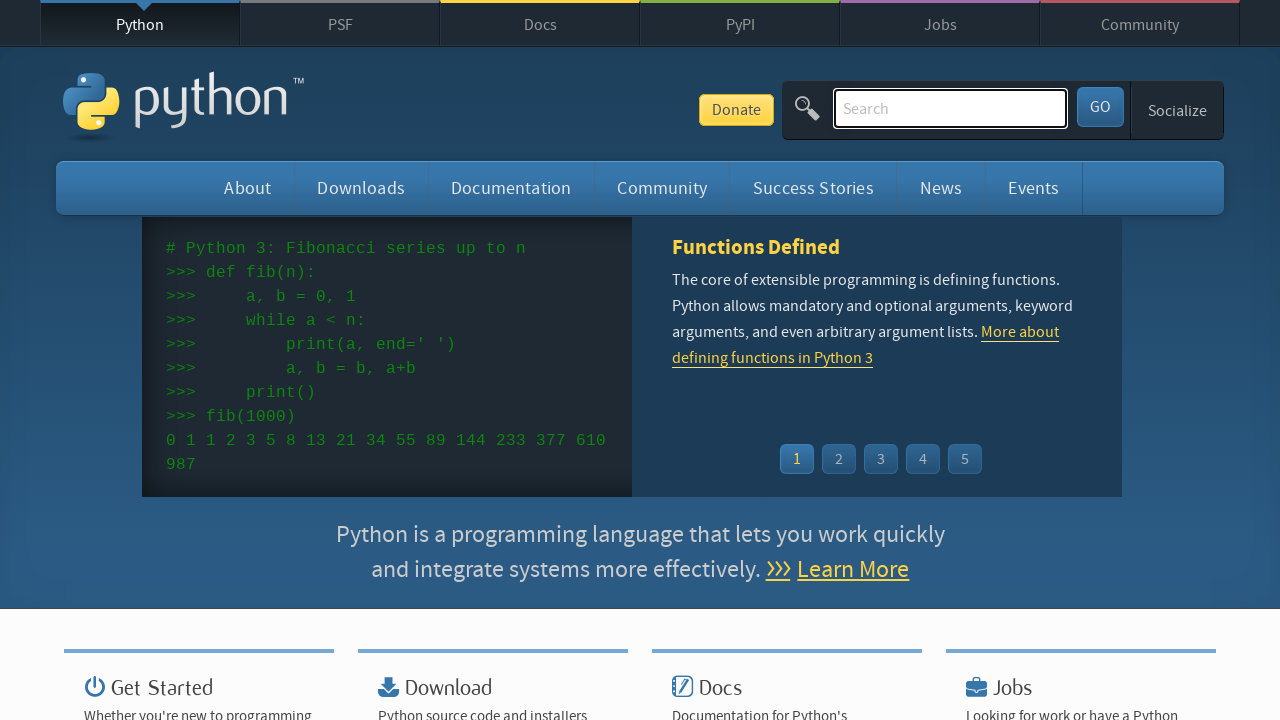

Entered 'pycon' in the search box on input[name='q']
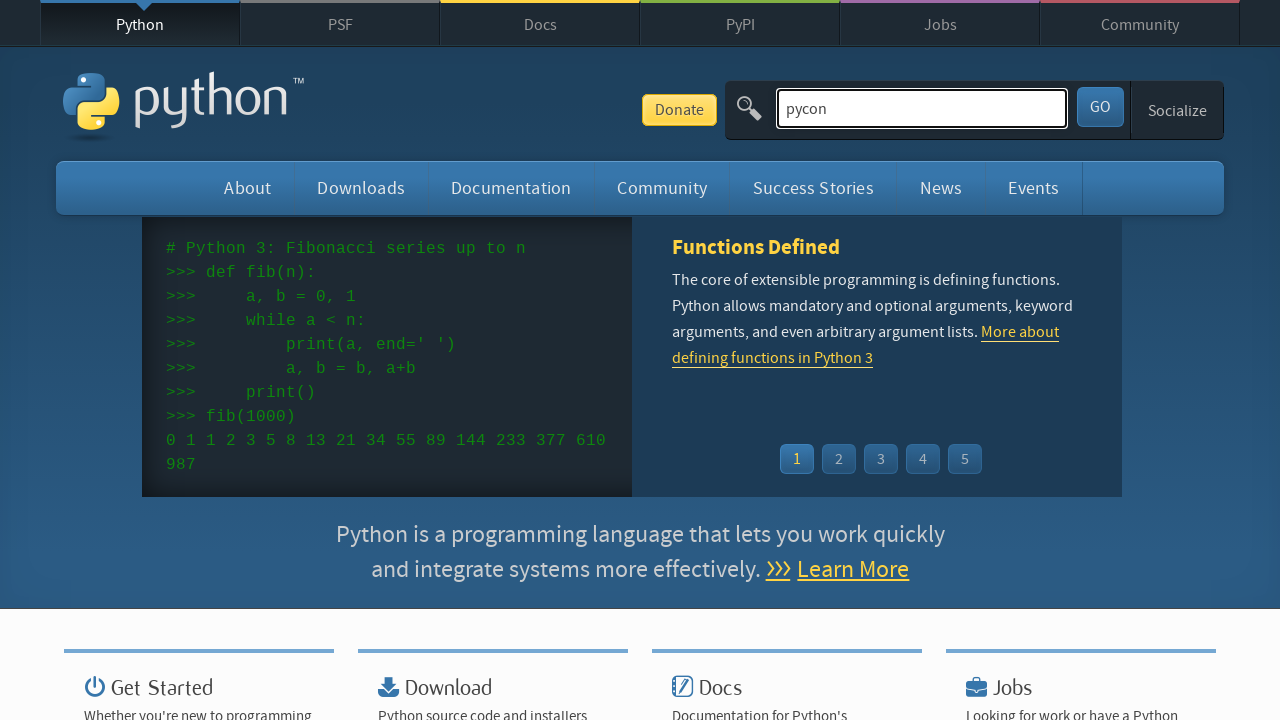

Submitted search form by pressing Enter on input[name='q']
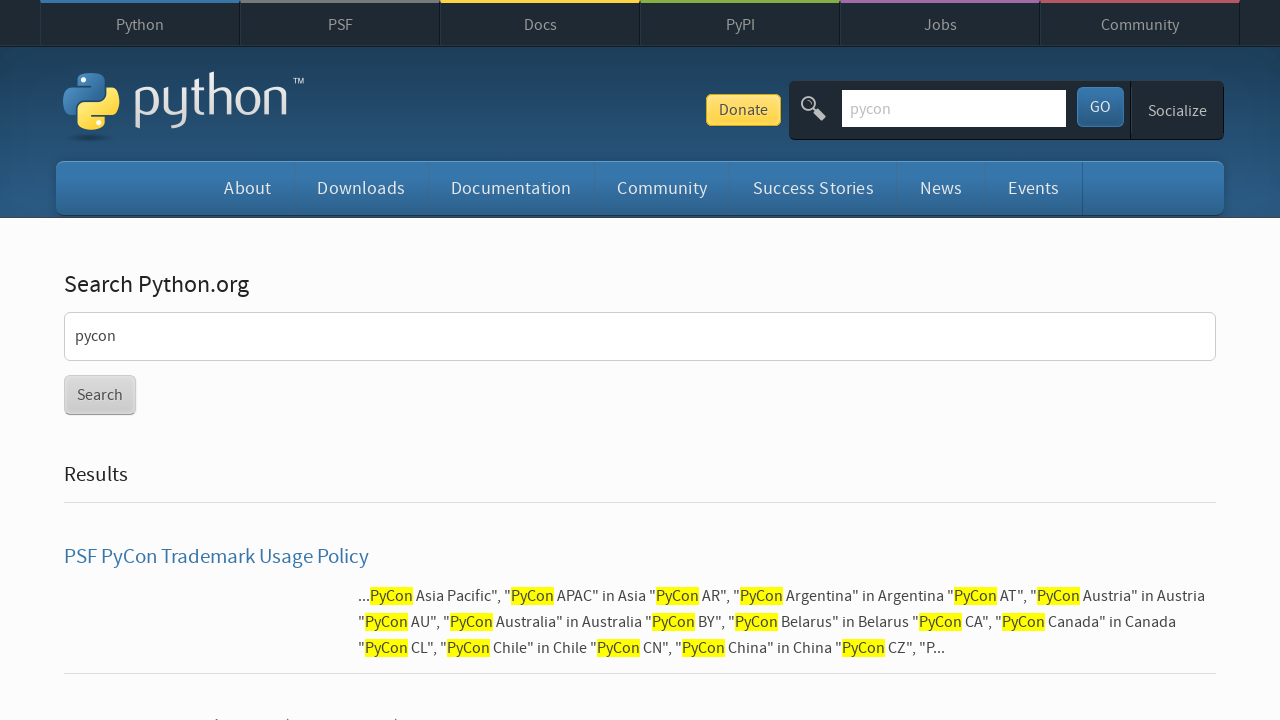

Search results page loaded successfully
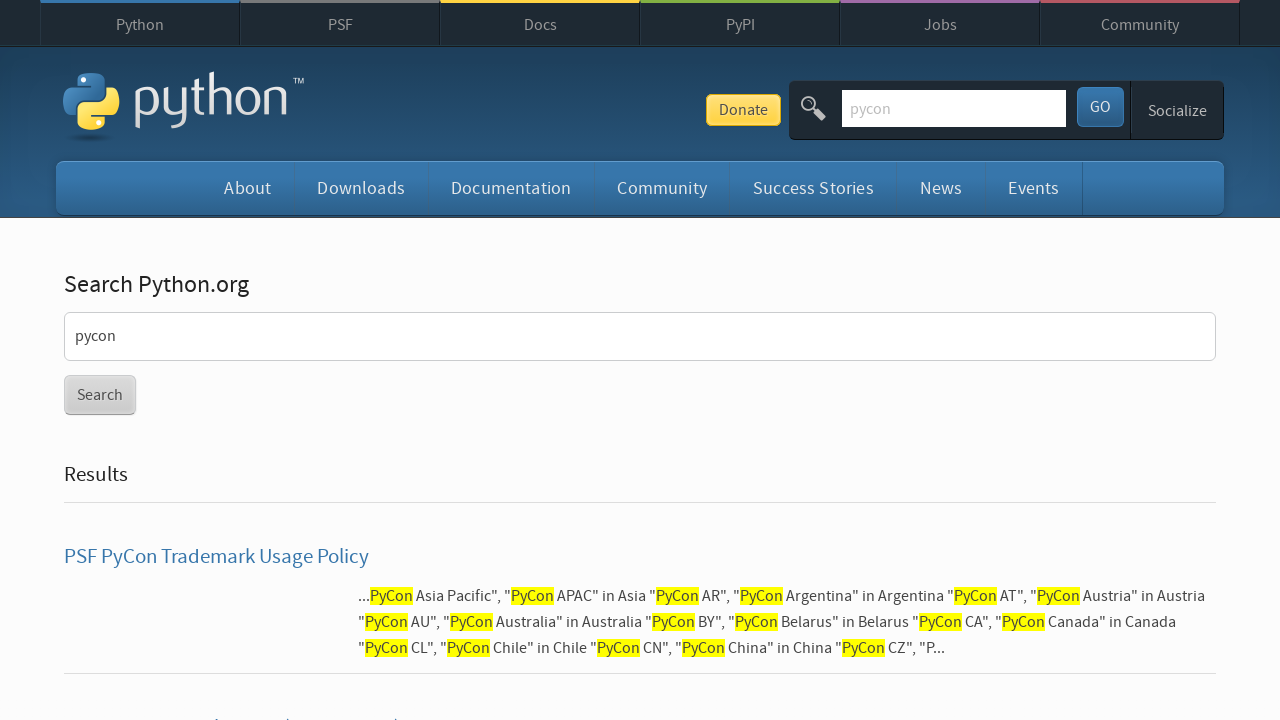

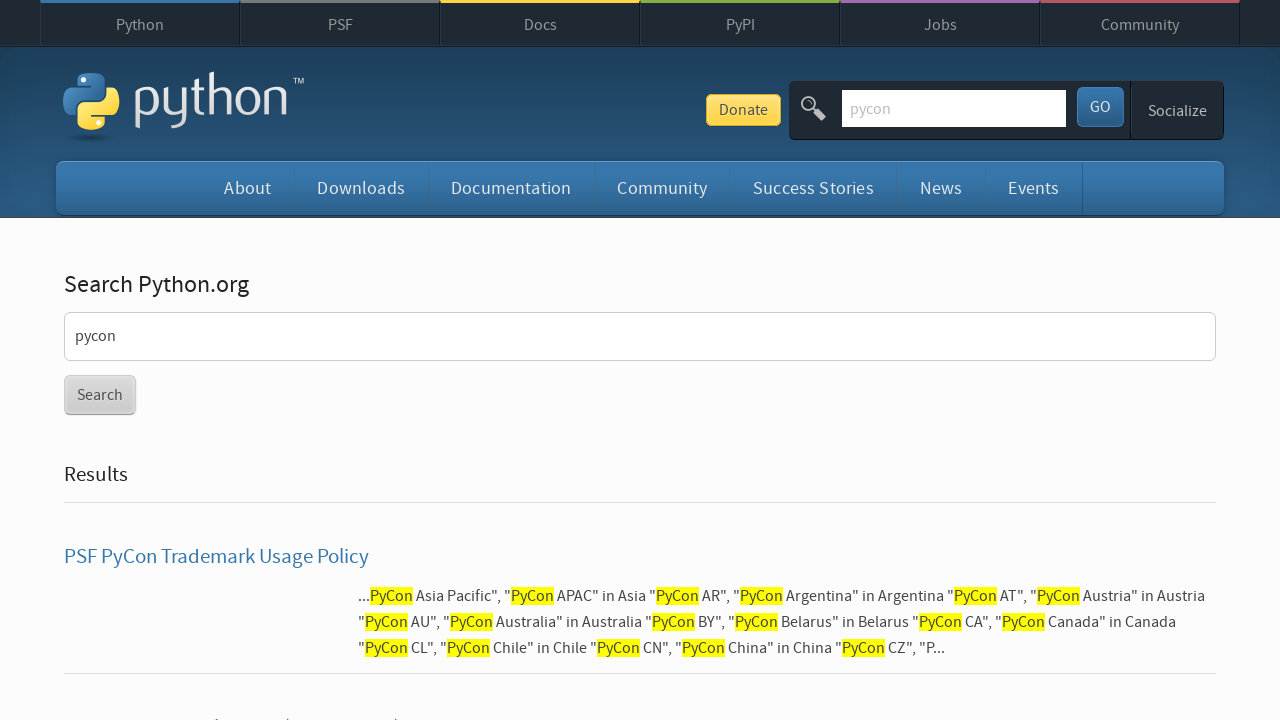